Navigates through a Spanish government appointment booking system to check availability for certificate expedition at Gandia Civil Registry, selects an available time slot, and fills in personal information to complete the booking.

Starting URL: https://sige.gva.es/qsige/citaprevia.justicia/#/es/home?uuid=01E4-33B69-2883-5B9B8

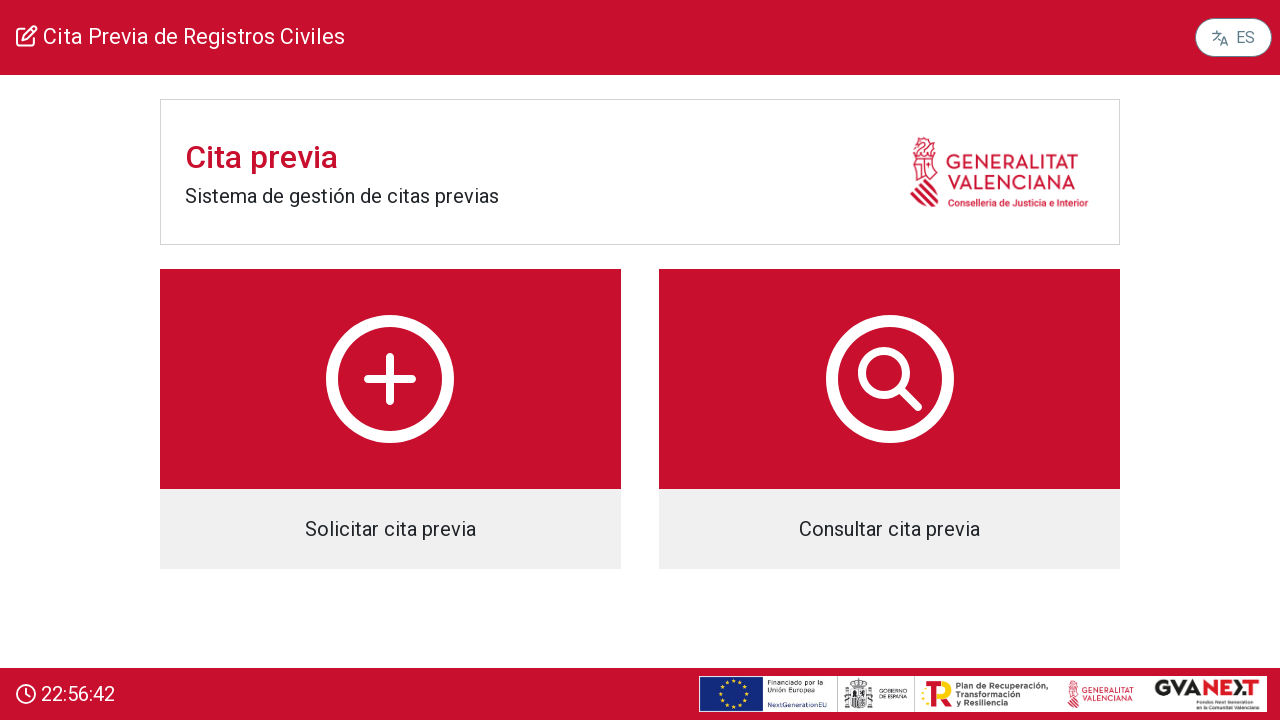

Clicked 'Solicitar cita previa' button to start appointment booking at (390, 419) on body > app-root > div > div.col-12.d-flex.flex-column.align-items-center > div.c
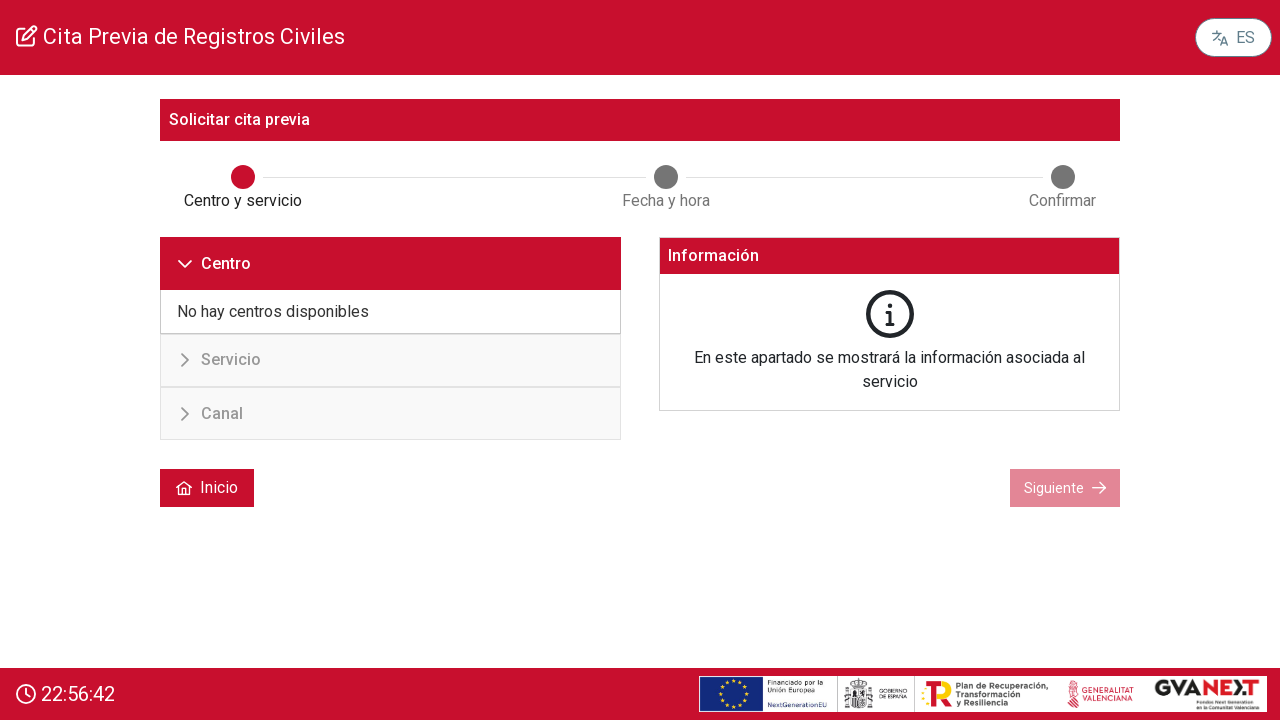

Selected REGISTRO CIVIL GANDIA from the list at (313, 361) on text=REGISTRO CIVIL GANDIA
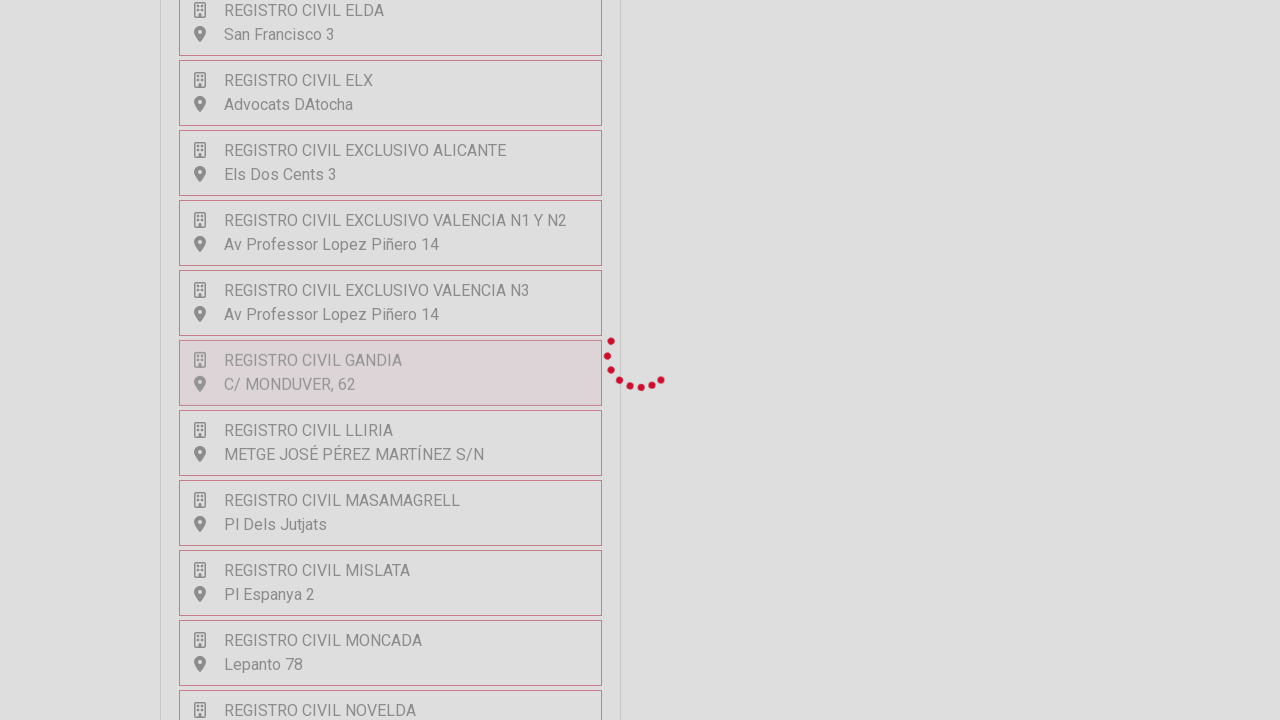

Selected CP EXPEDICION DE CERTIFICADOS service at (346, 191) on text=CP EXPEDICION DE CERTIFICADOS
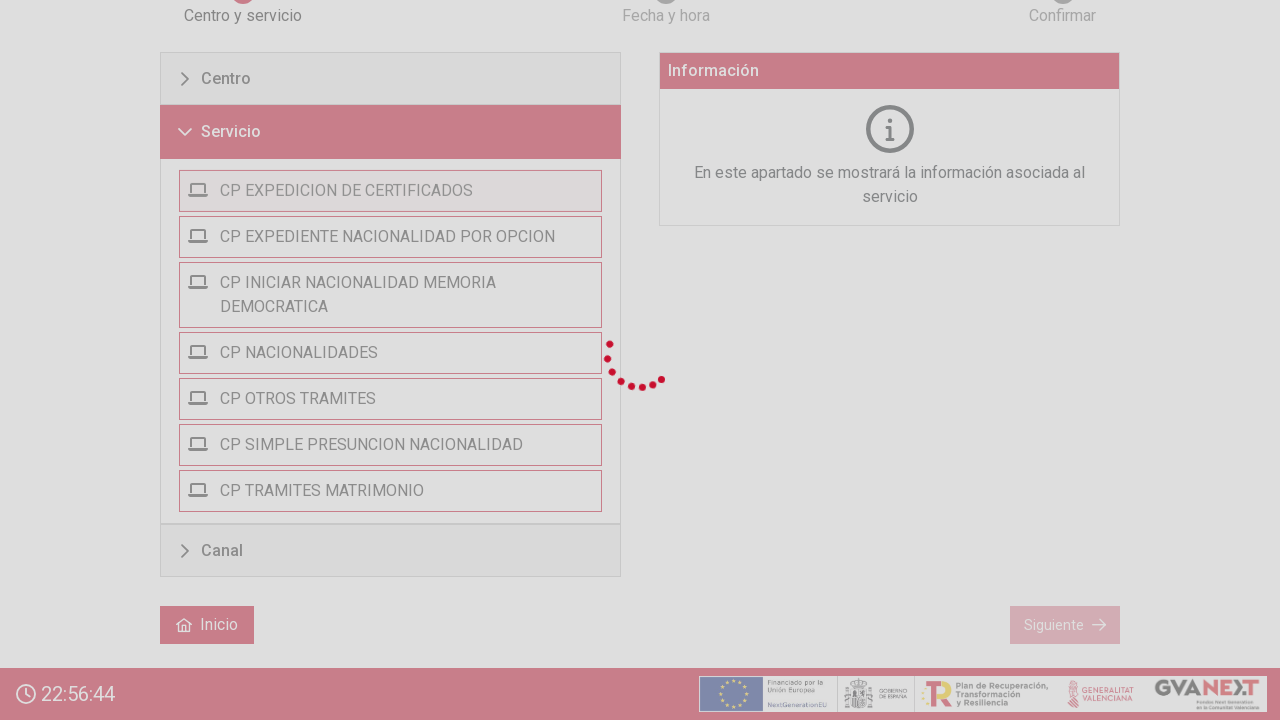

Clicked Siguiente button to proceed at (1054, 625) on text=Siguiente
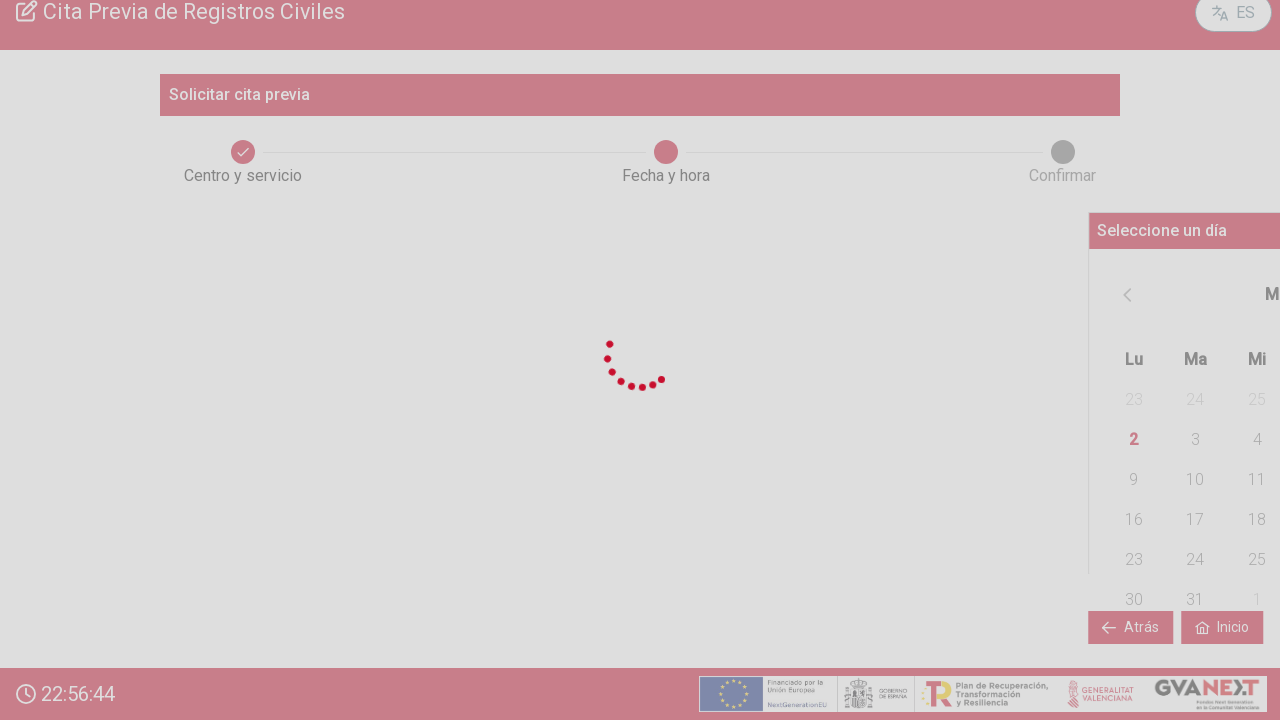

Waited for calendar to load
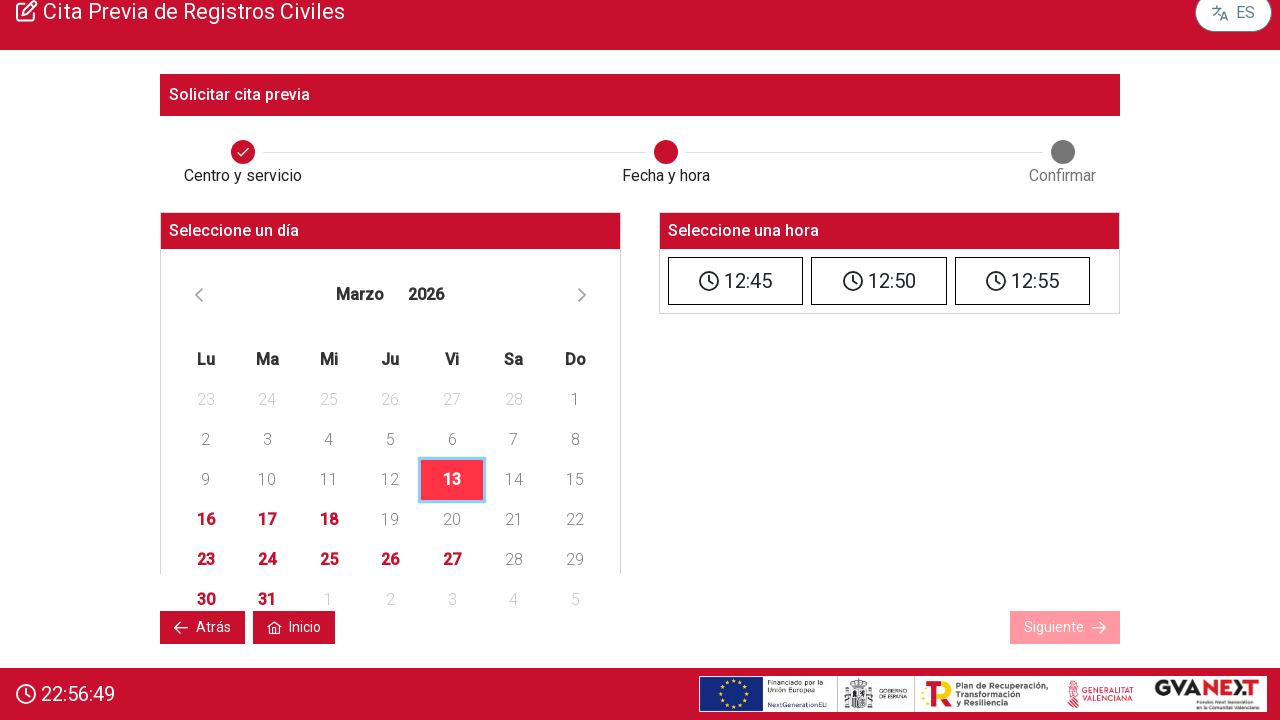

Selected first available time slot from calendar at (736, 281) on #cdk-step-content-0-1 > div.col-12.d-flex.justify-content-center.mb-4.ng-star-in
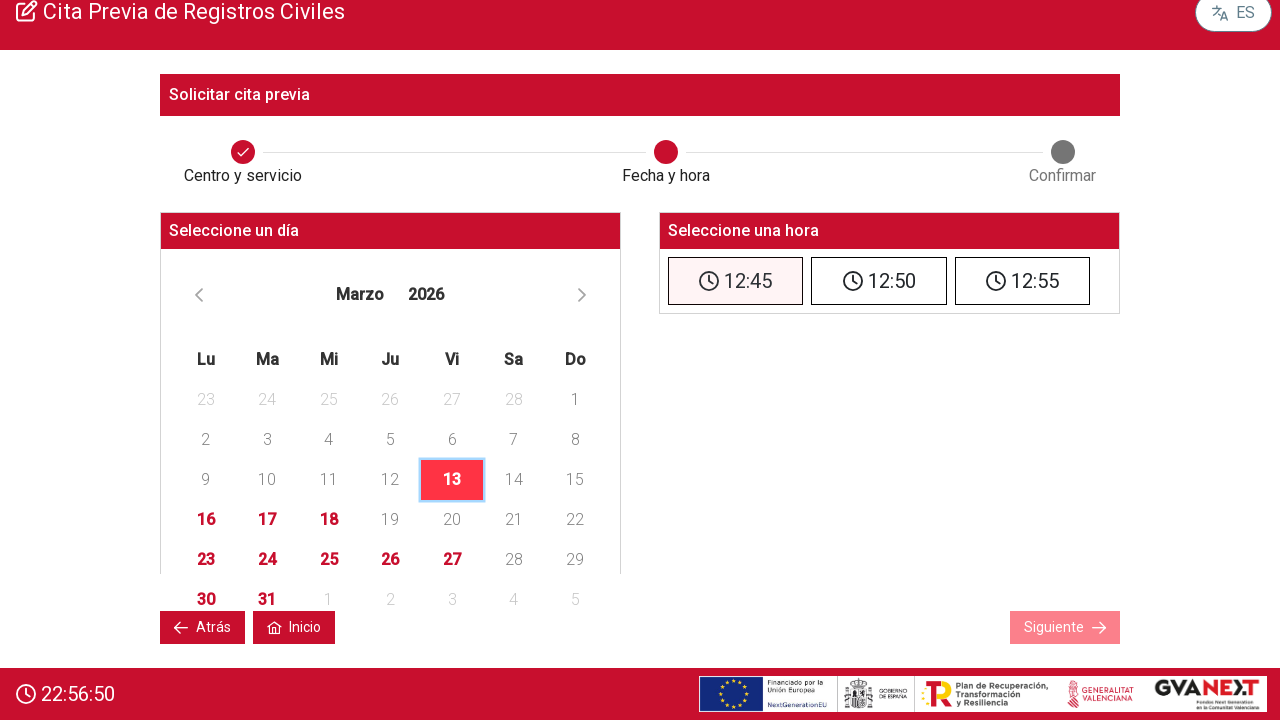

Waited for slot selection to process
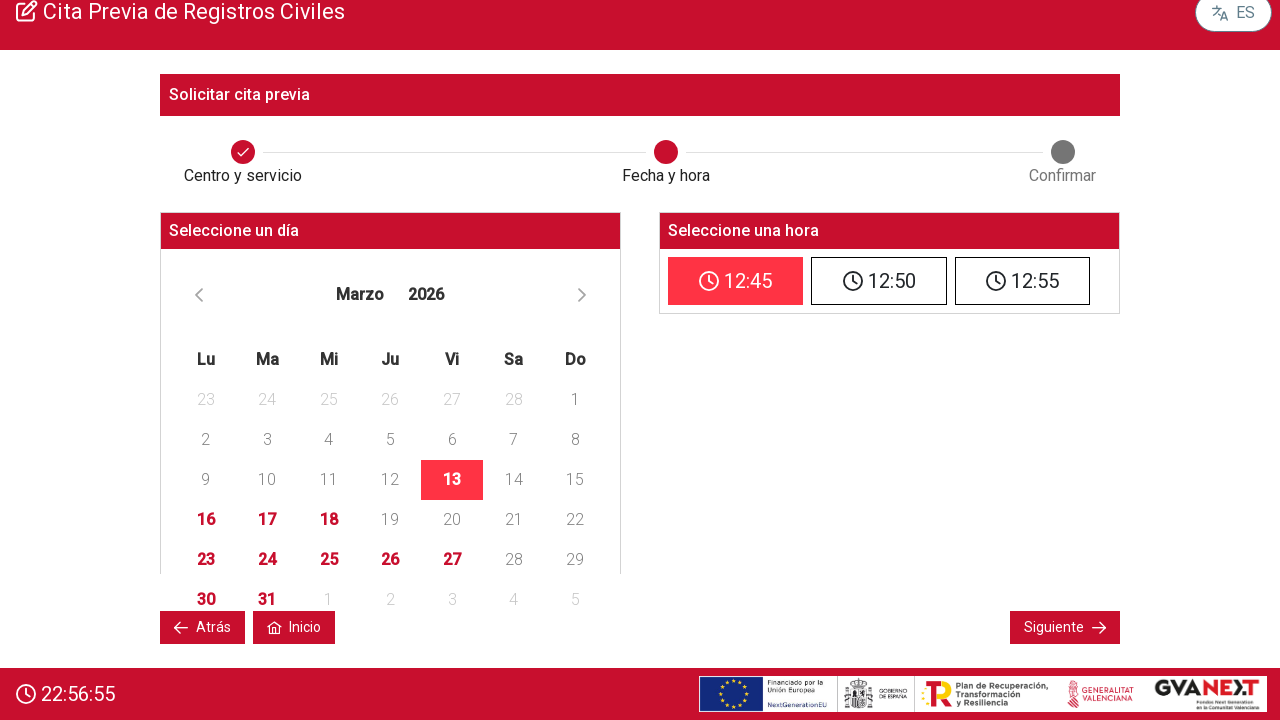

Clicked next button to proceed to personal information form at (1054, 628) on #cdk-step-content-0-1 > div.col-12.d-flex.justify-content-between.mb-4.ng-star-i
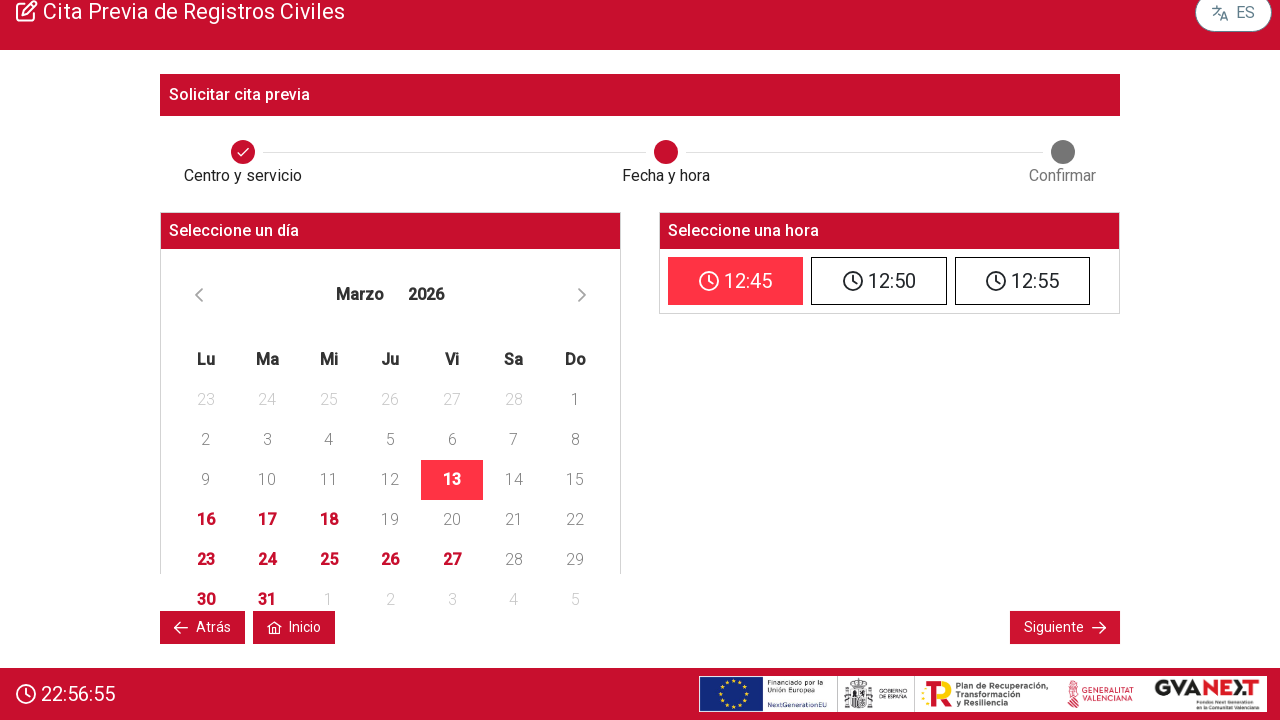

Waited for form to load
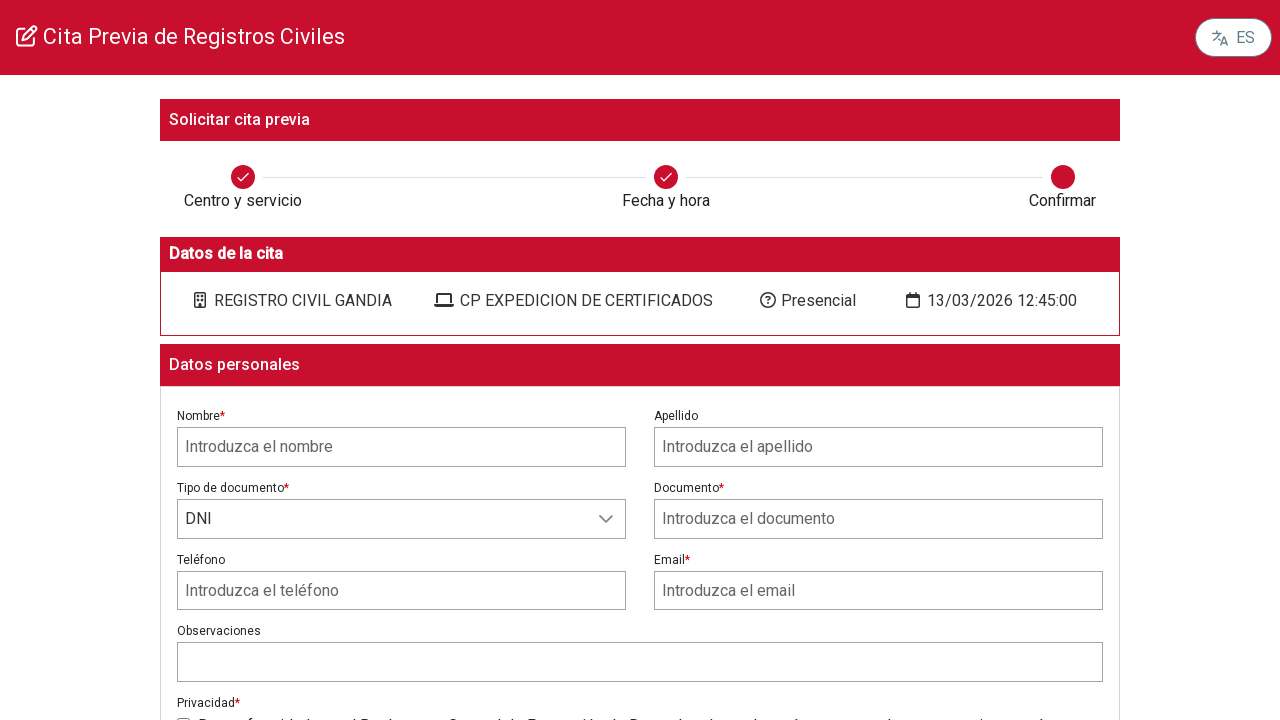

Filled name field with 'Maria' on input[name='name']
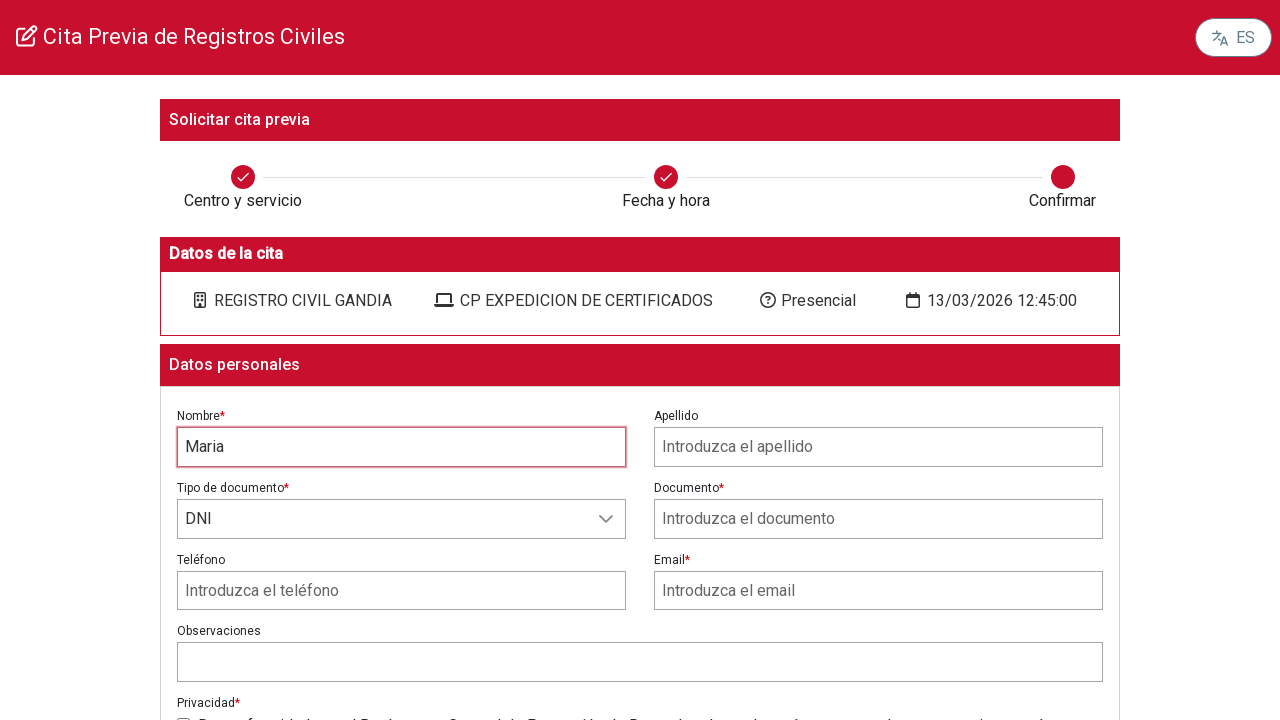

Filled surname field with 'Garcia Lopez' on input[name='surname']
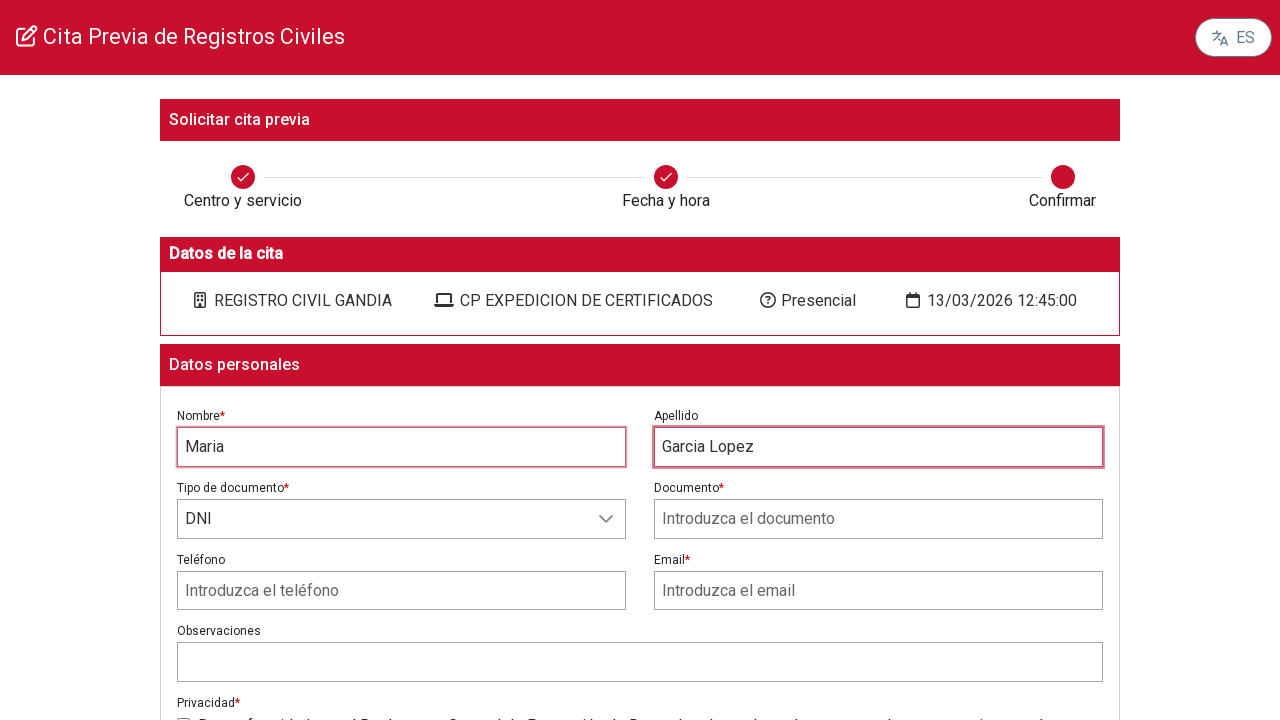

Opened document type dropdown at (402, 519) on .p-dropdown.p-component
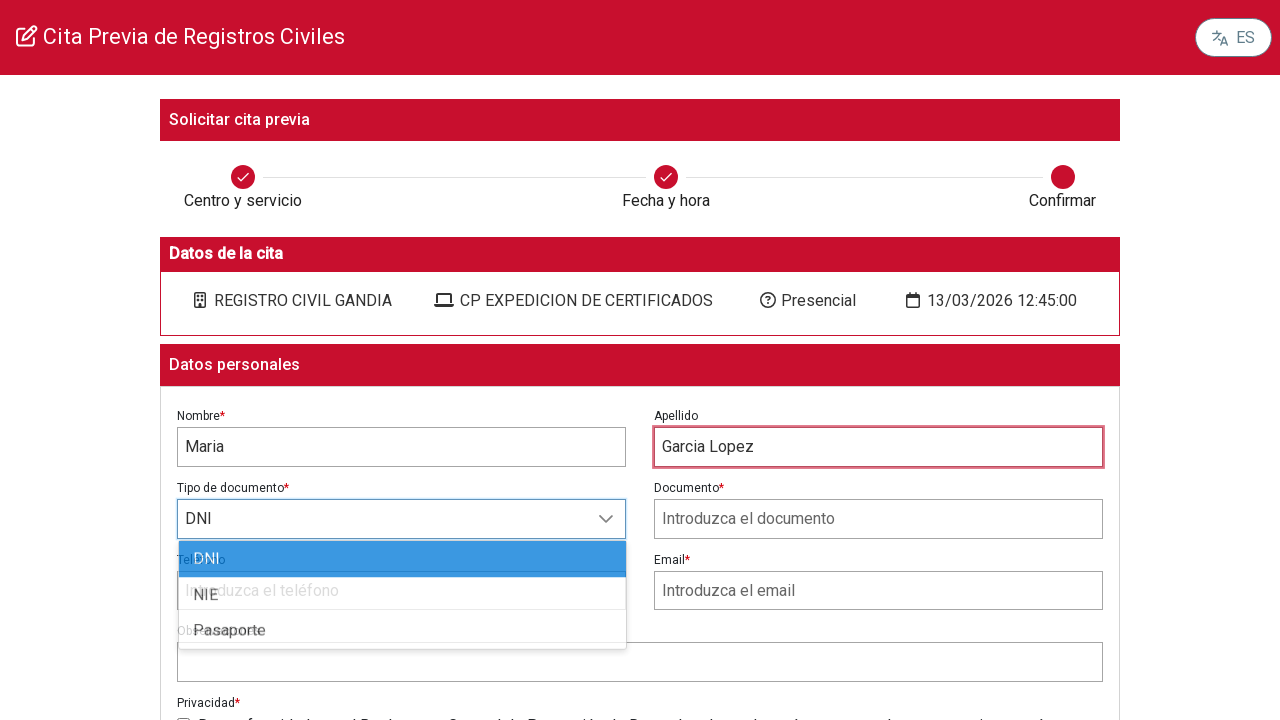

Waited for dropdown options to appear
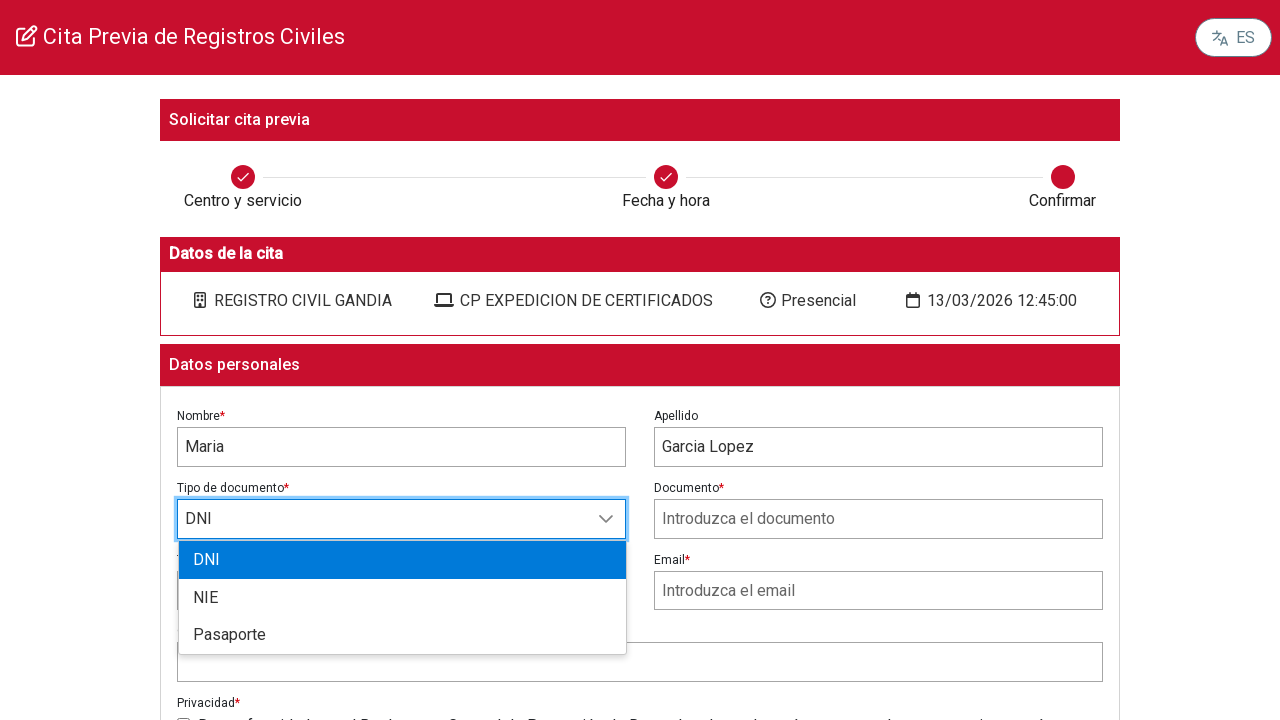

Selected NIE as document type at (205, 597) on text=NIE
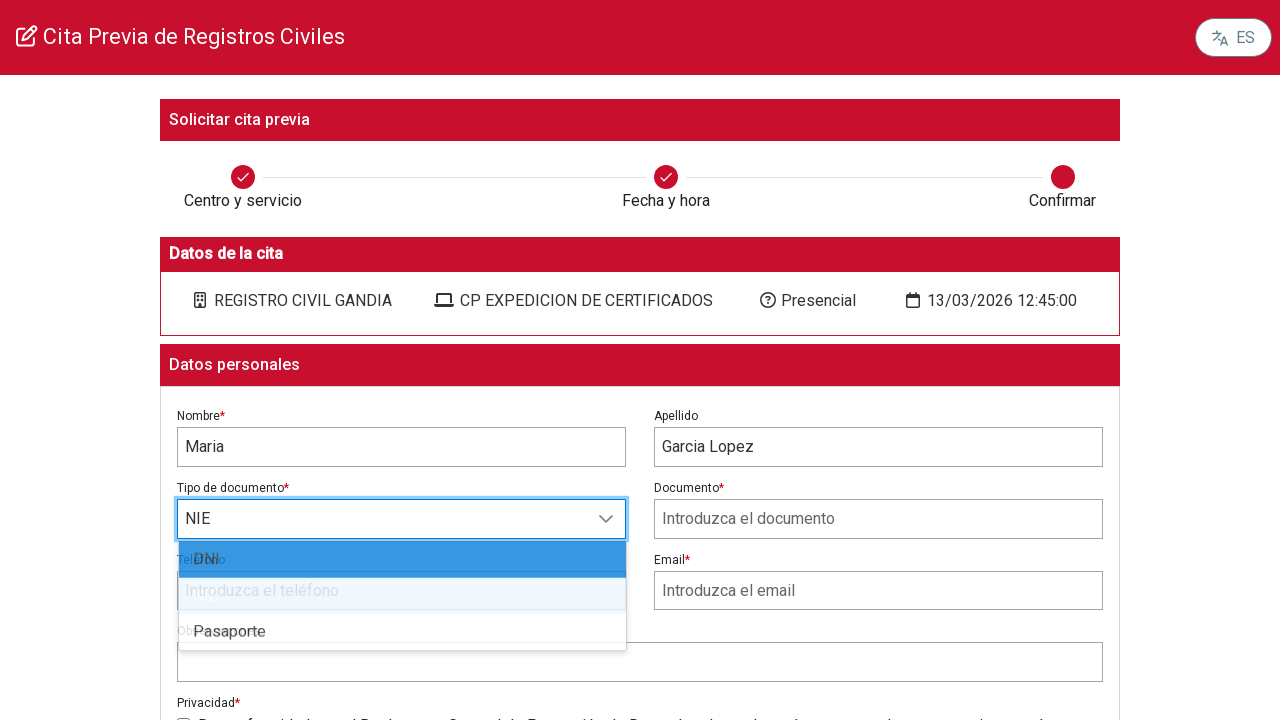

Waited for document type selection to process
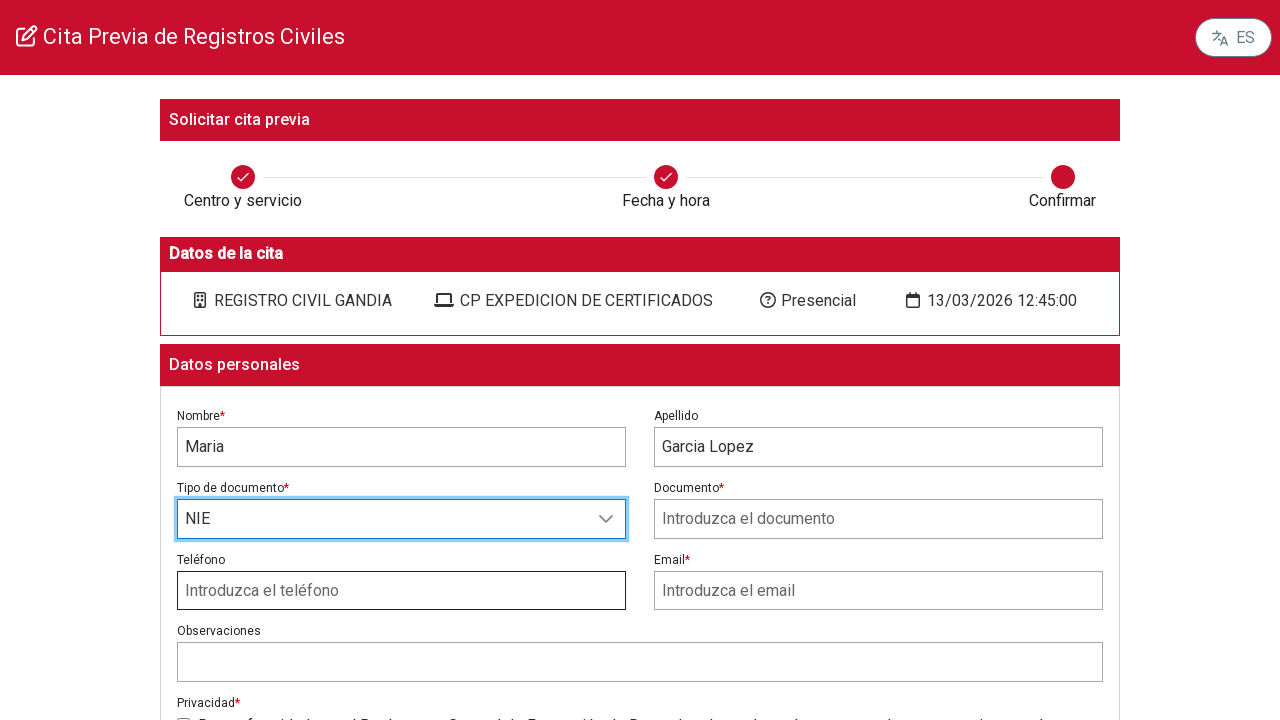

Clicked document number input field at (878, 519) on input[placeholder='Introduzca el documento']
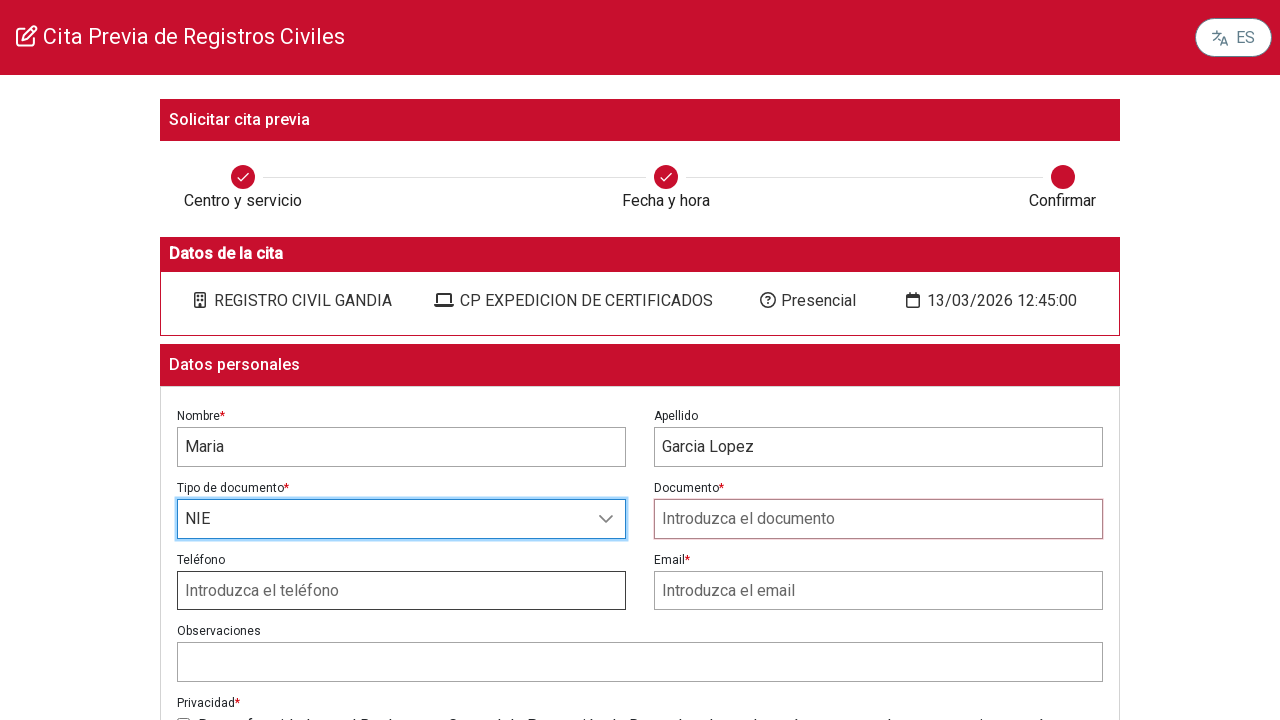

Cleared document number input field on input[placeholder='Introduzca el documento']
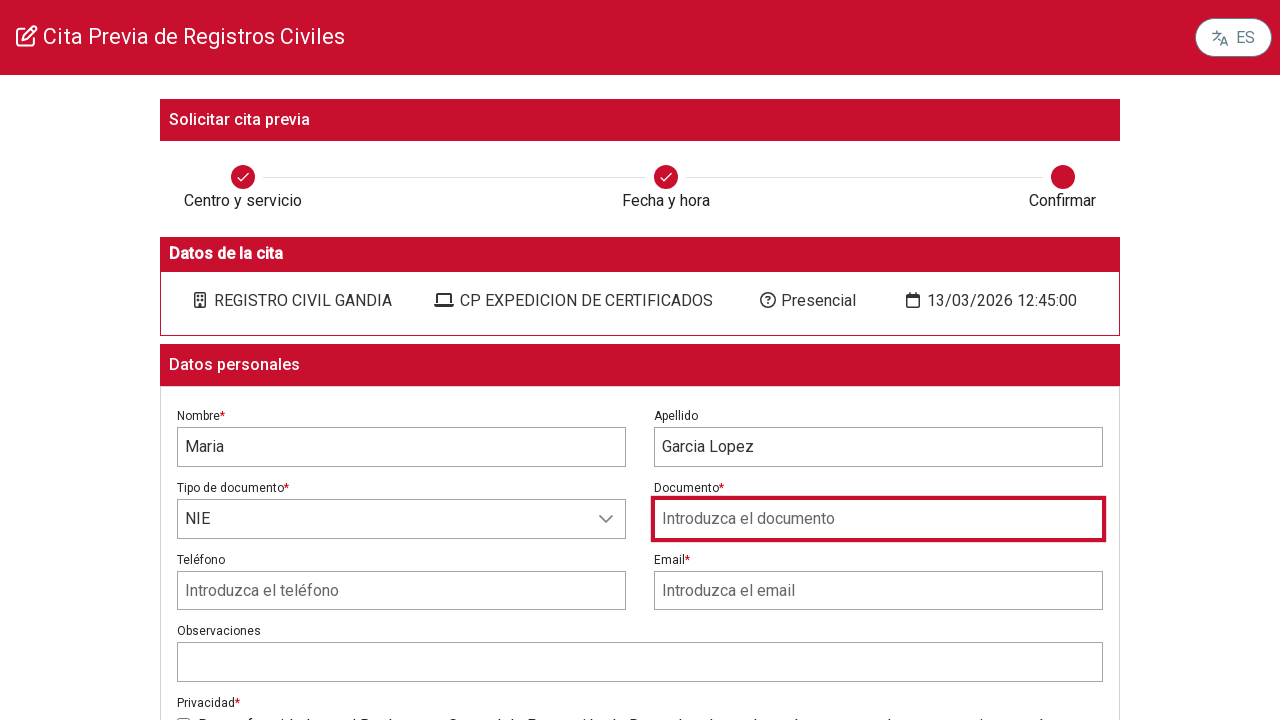

Entered NIE document number 'X1234567A' on input[placeholder='Introduzca el documento']
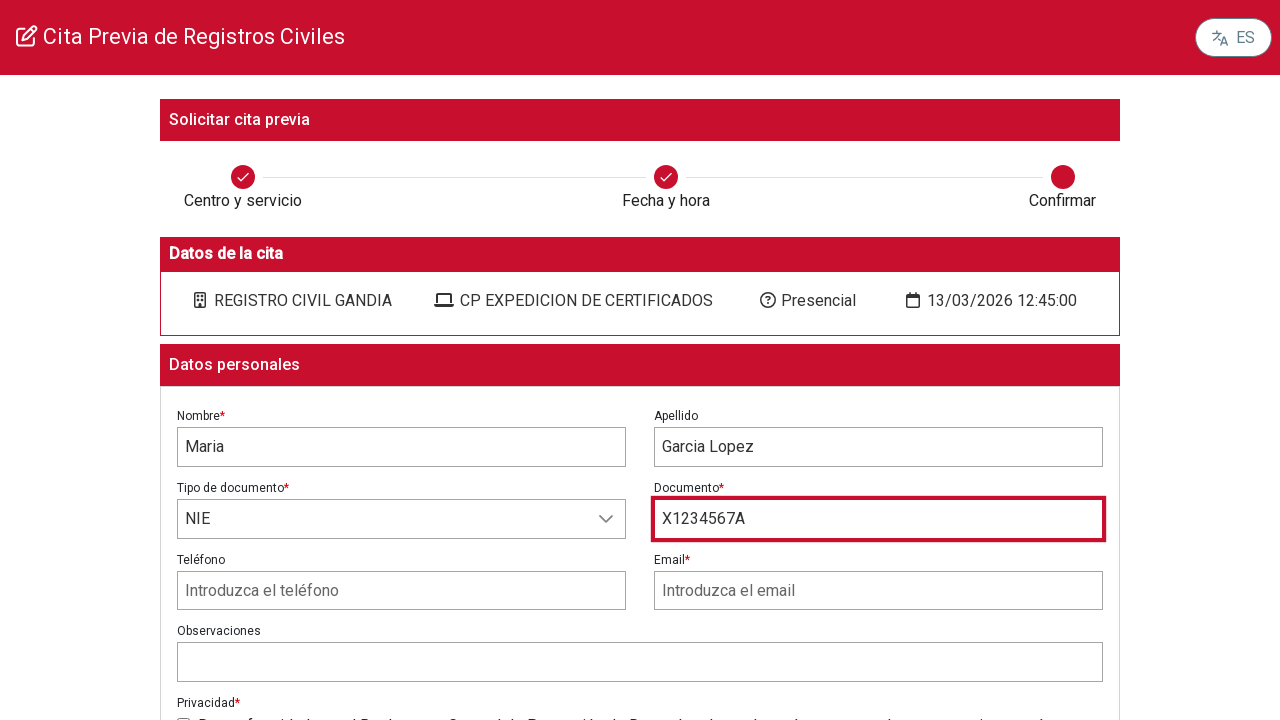

Waited after entering document number
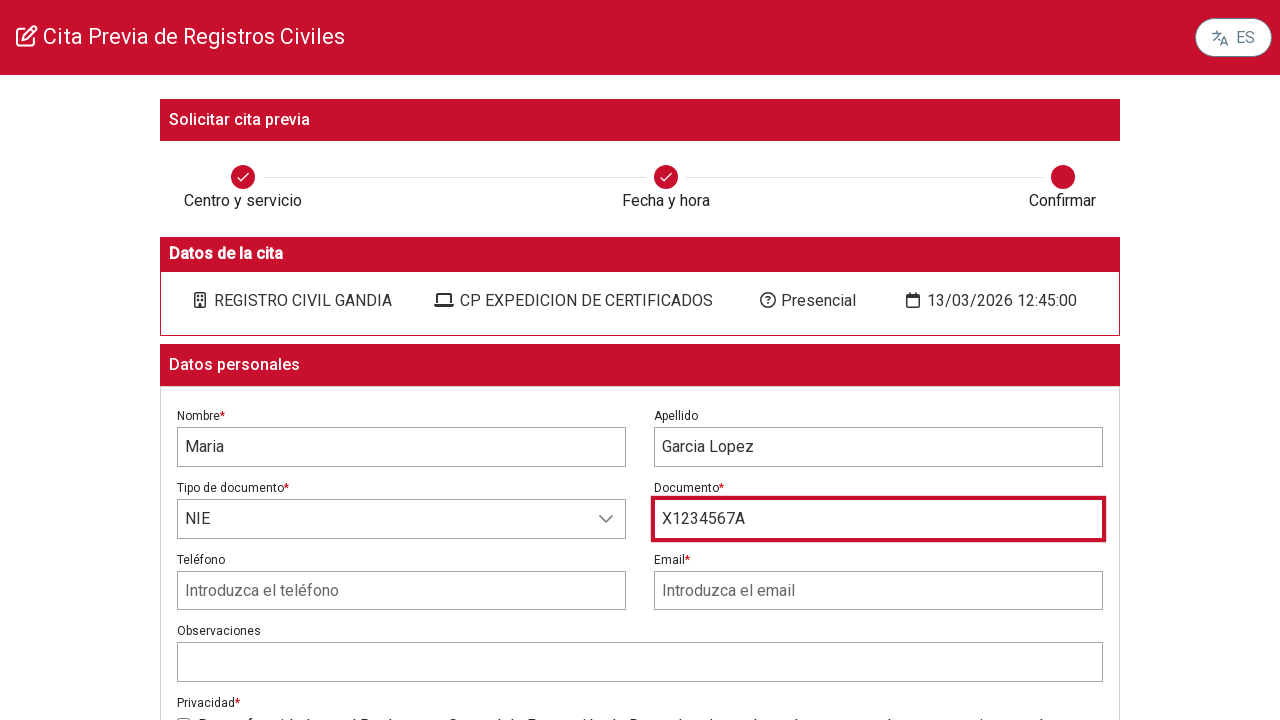

Filled email field with 'maria.garcia@example.com' on input[placeholder='Introduzca el email']
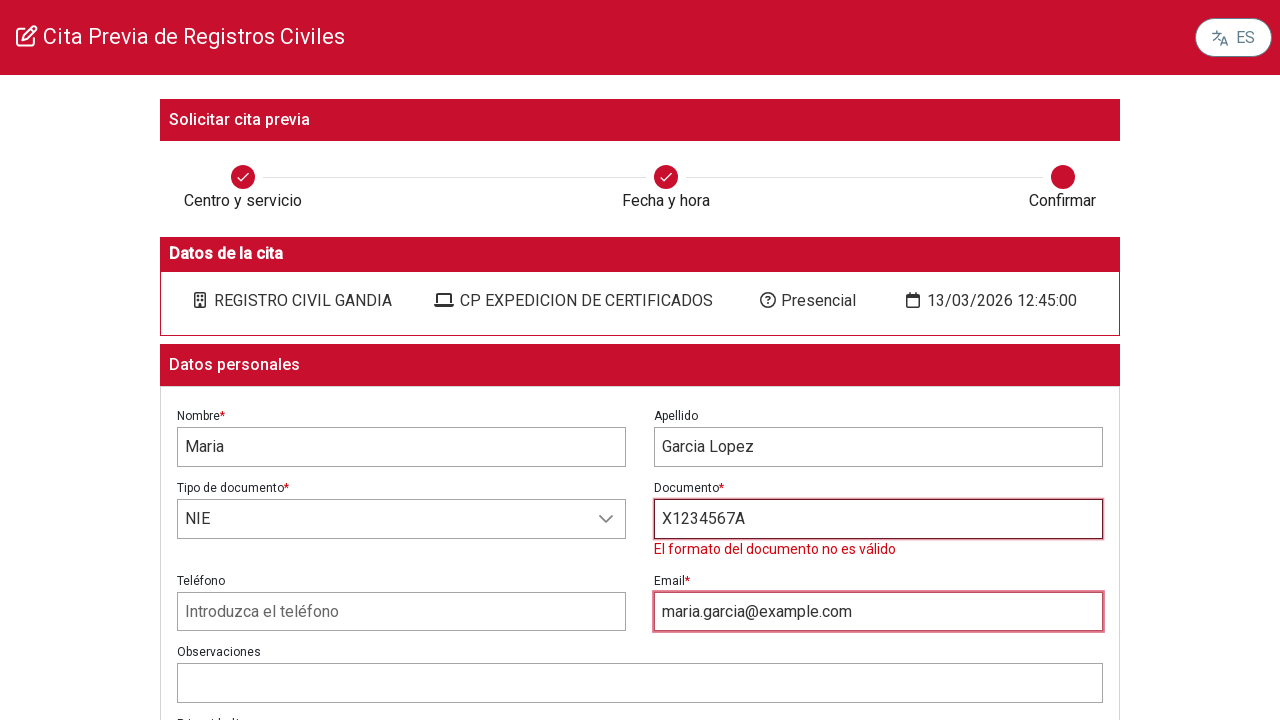

Filled phone number field with '612345678' on input[placeholder='Introduzca el teléfono']
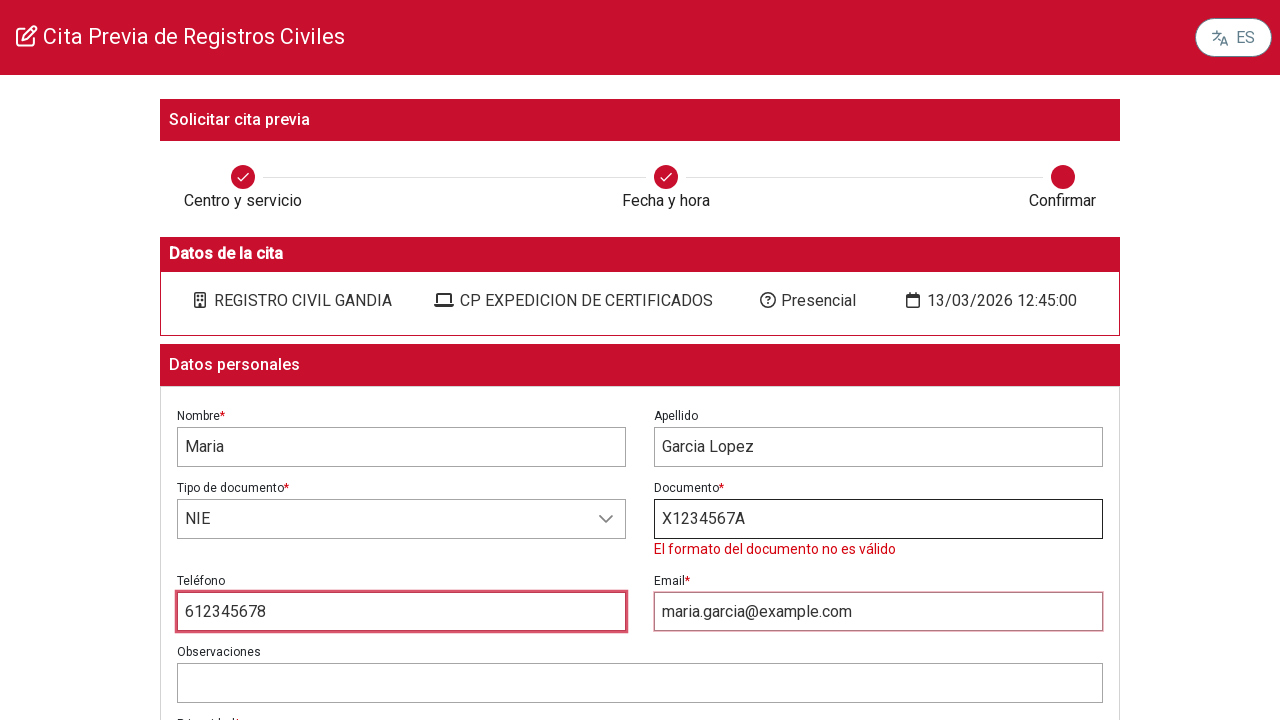

Checked privacy policy checkbox at (184, 361) on input[inputid='privacyCheck']
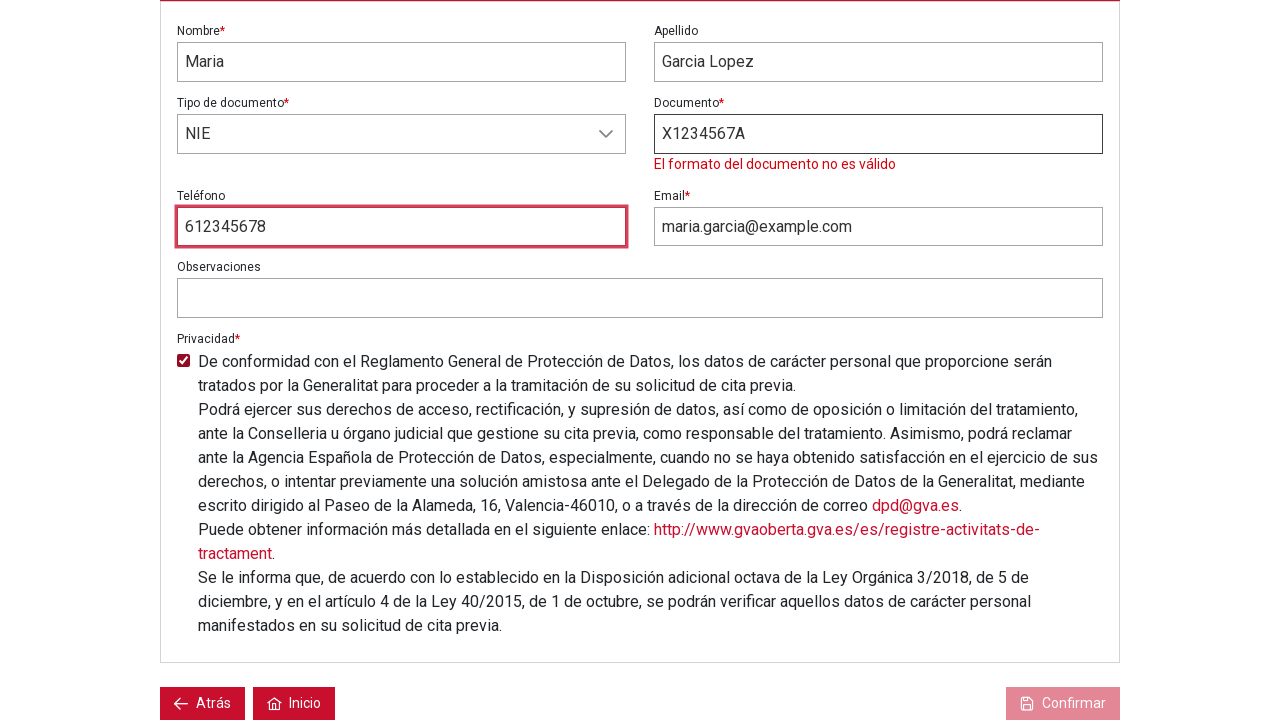

Waited before submitting form
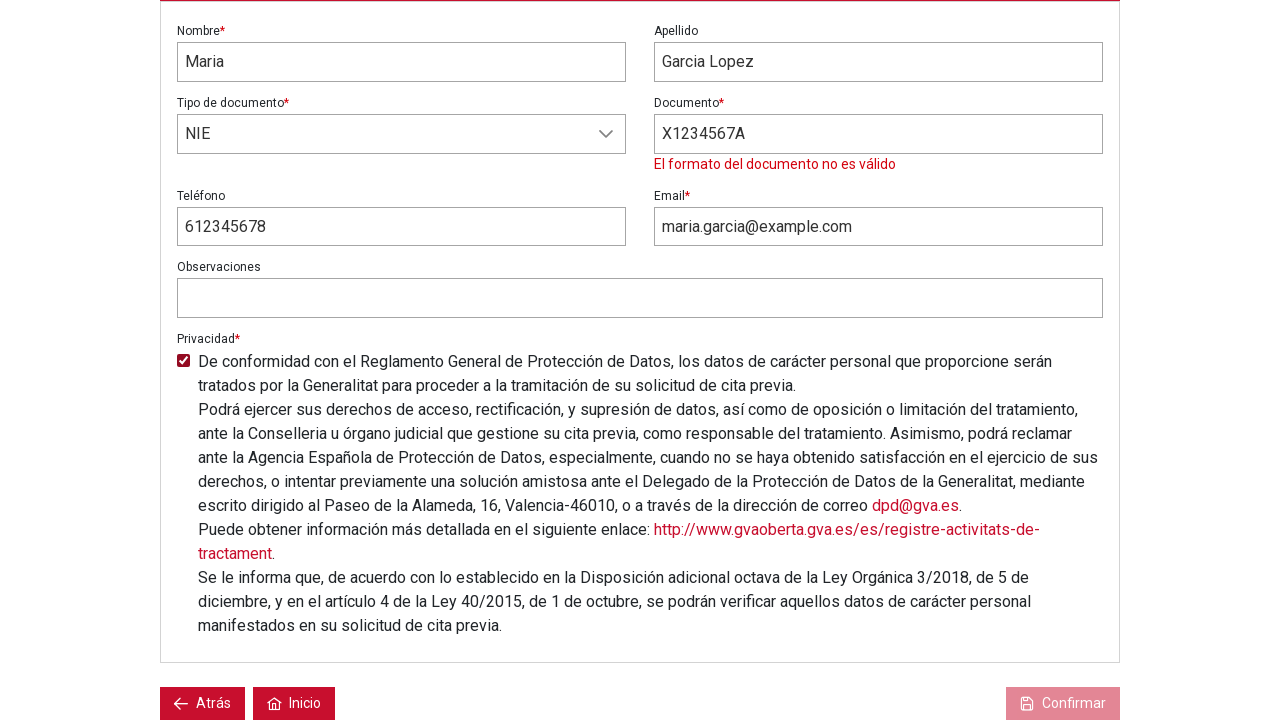

Clicked Confirmar button to complete appointment booking at (1063, 704) on button:has-text('Confirmar')
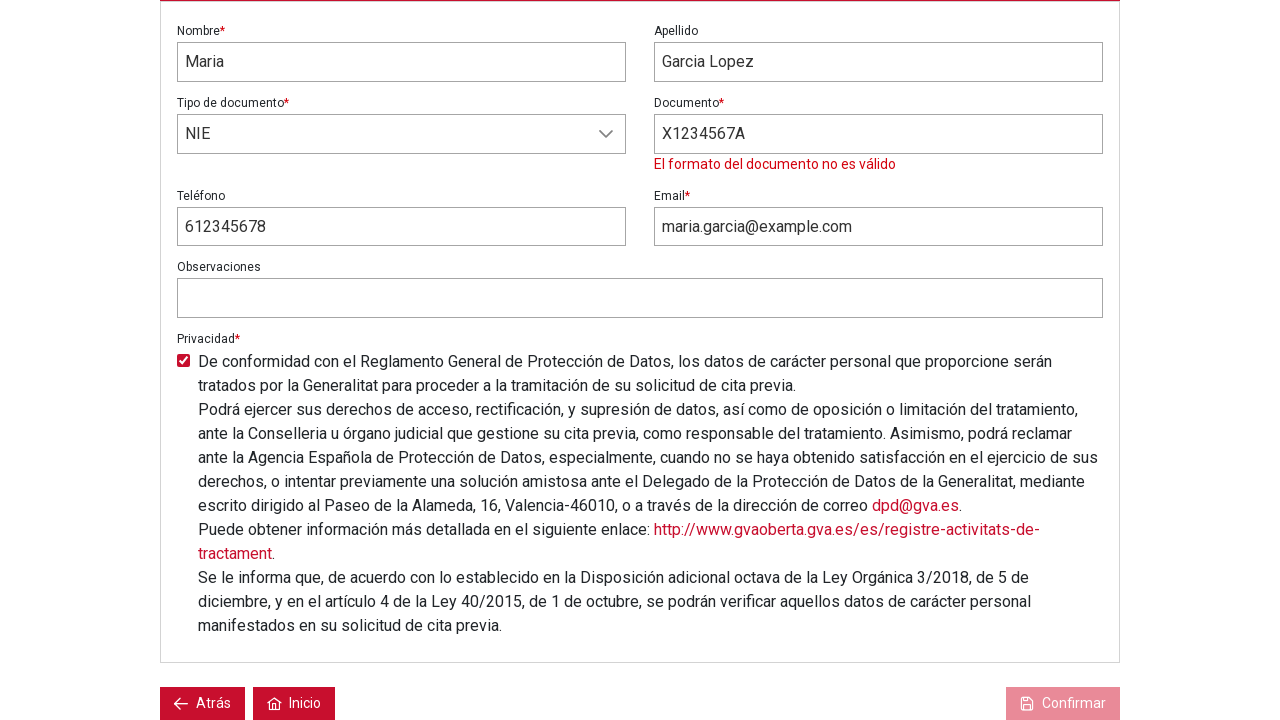

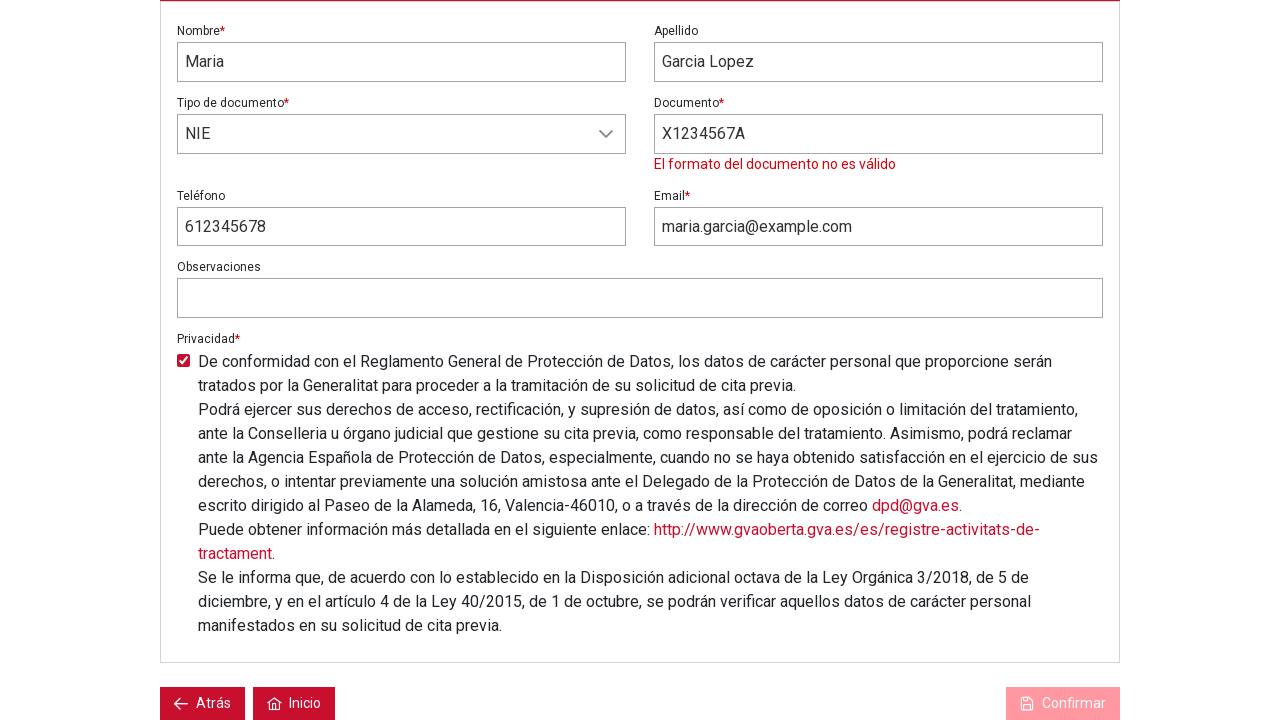